Tests the product search functionality on MundoRepuestos by entering a search term for auto parts, clicking the search button, and waiting for product results to load.

Starting URL: https://mundorepuestos.com/busqueda/focos--led--l200

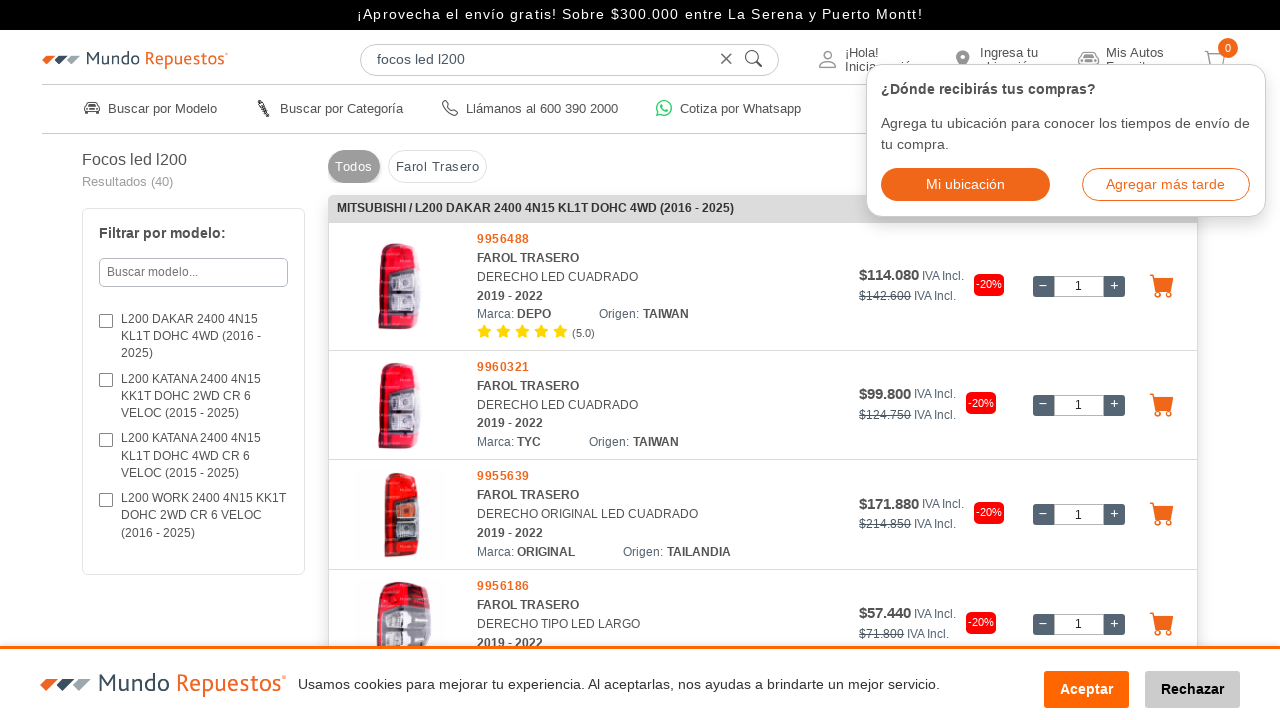

Waited for page to reach networkidle state
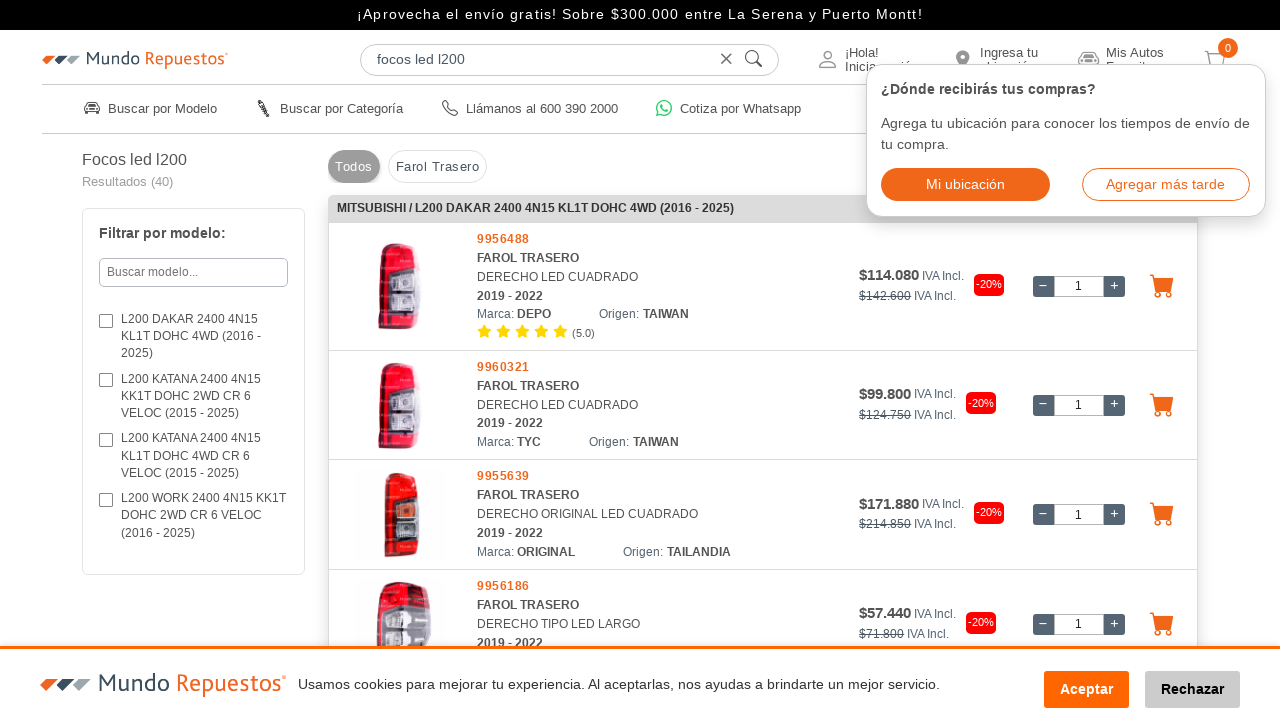

Filled search field with 'focos LED Mitsubishi L200' on #txtBuscar
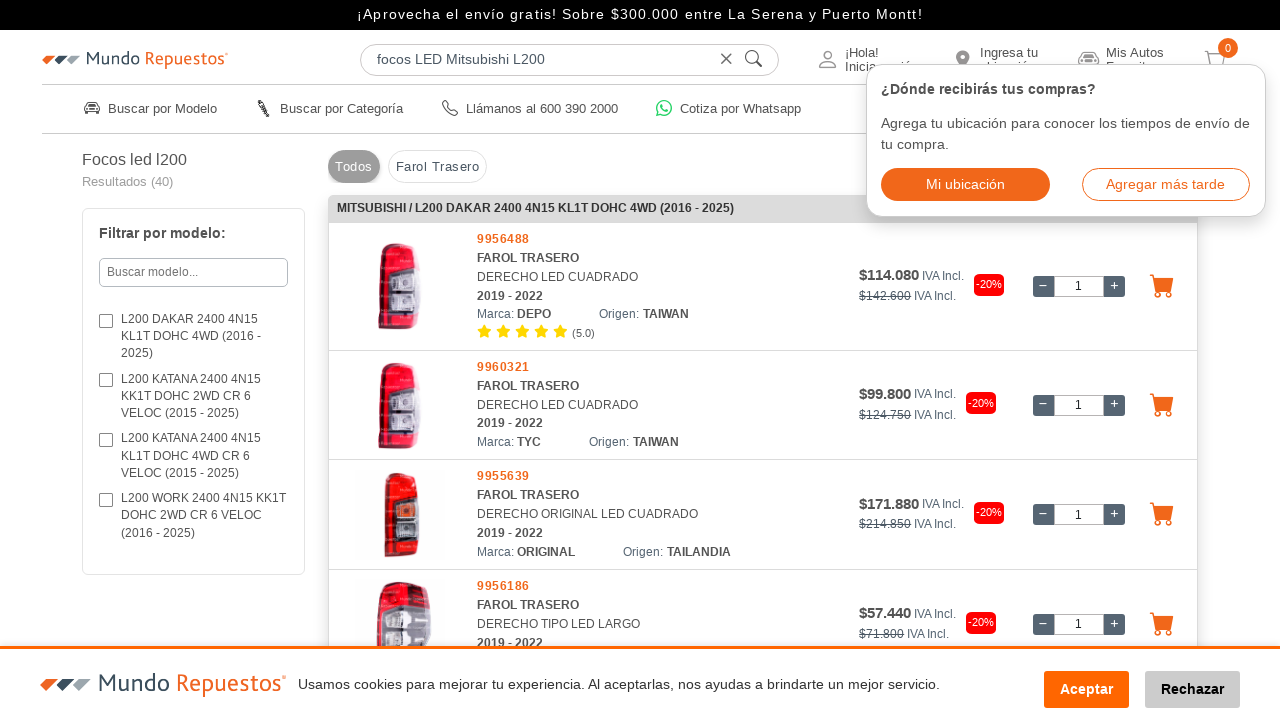

Clicked search button to submit search query at (753, 60) on #btnBuscar
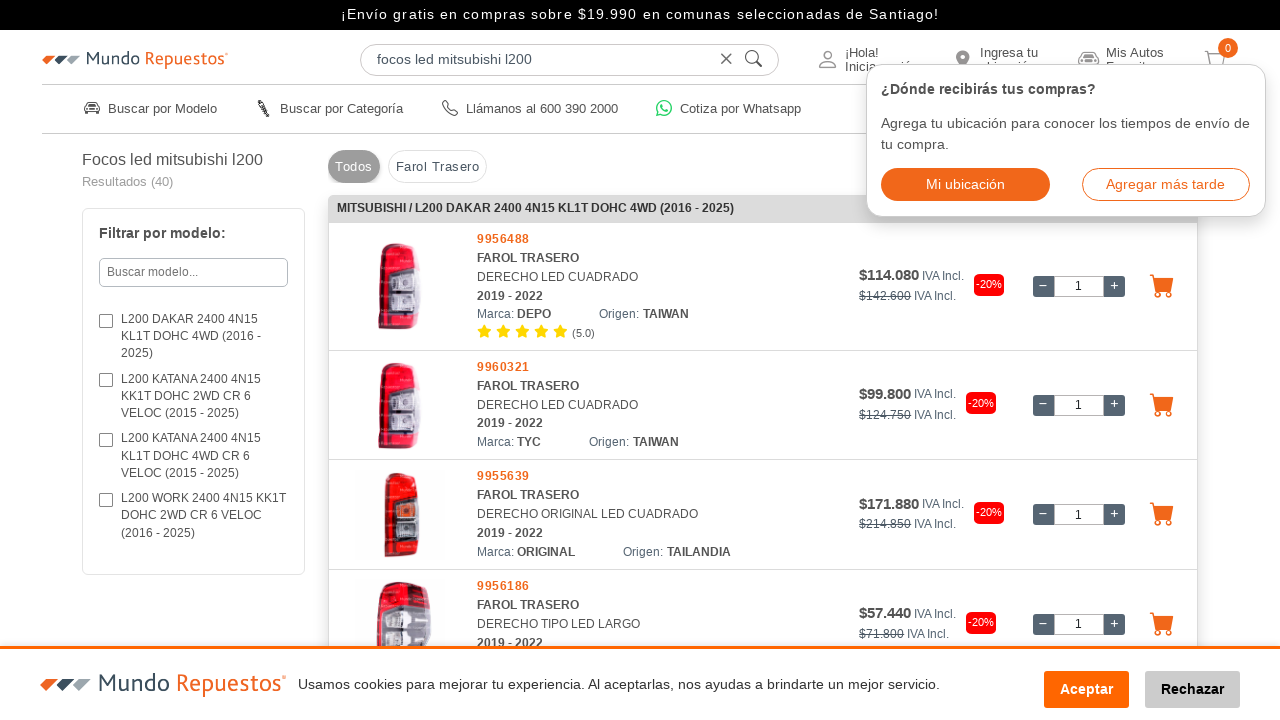

Product results loaded on the page
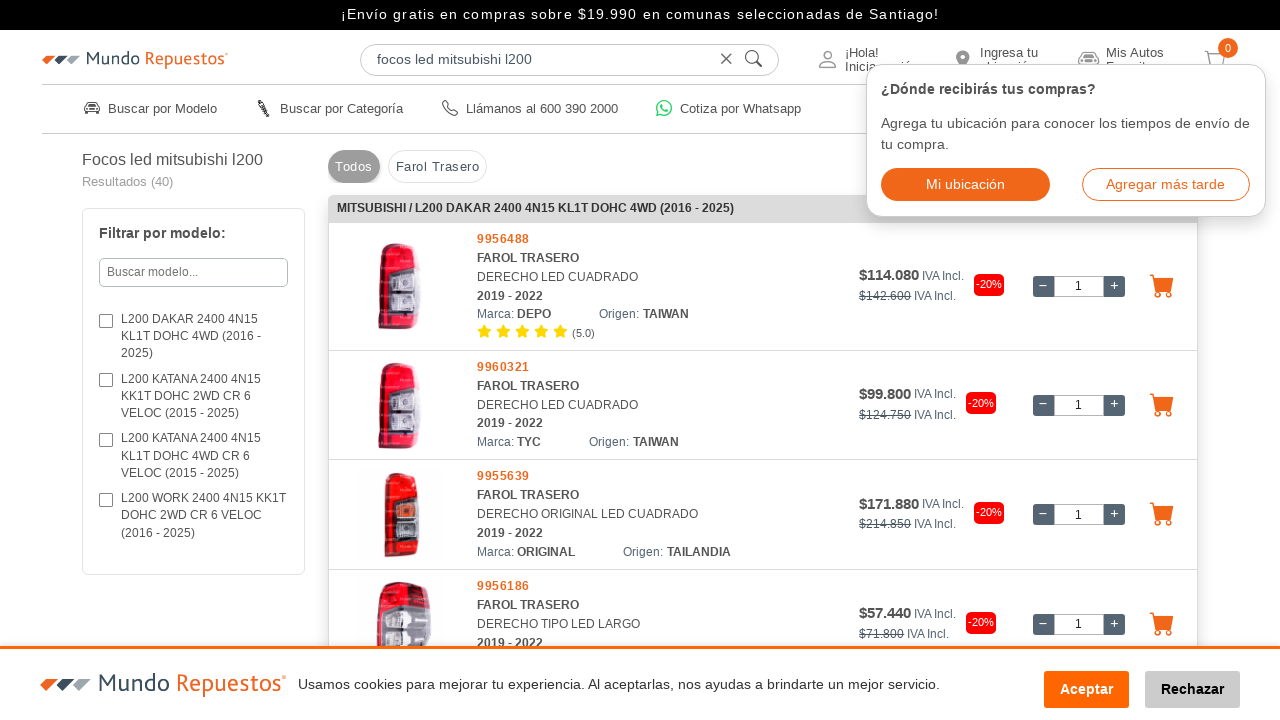

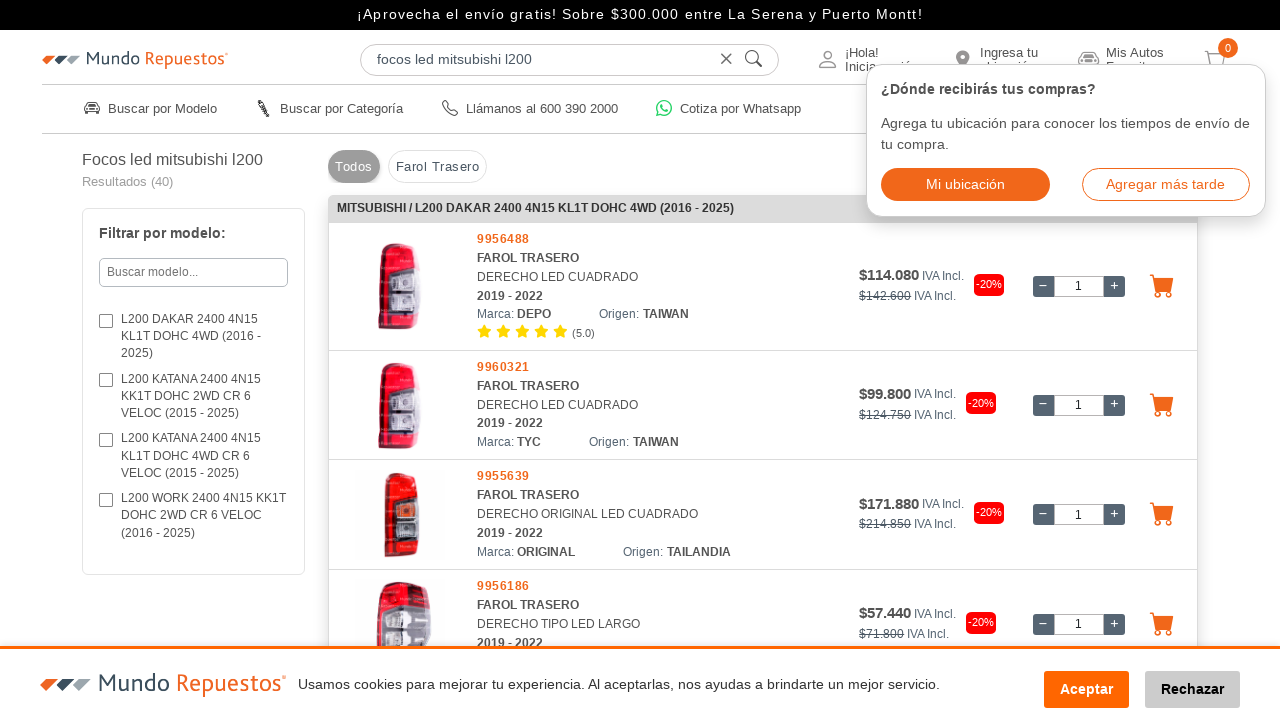